Tests a registration form by filling in required fields (first name, second name, email) and submitting the form, then verifies successful registration message is displayed.

Starting URL: http://suninjuly.github.io/registration1.html

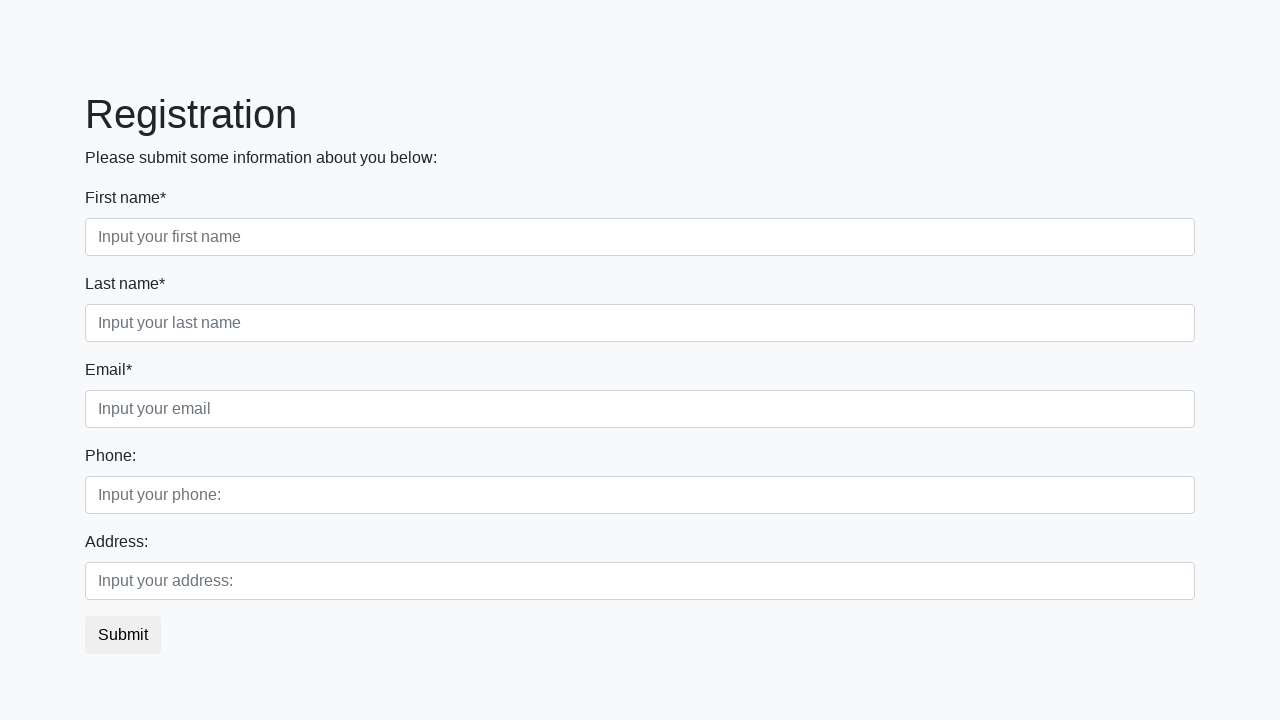

Filled first name field with 'JohnDoe' on input.form-control.first
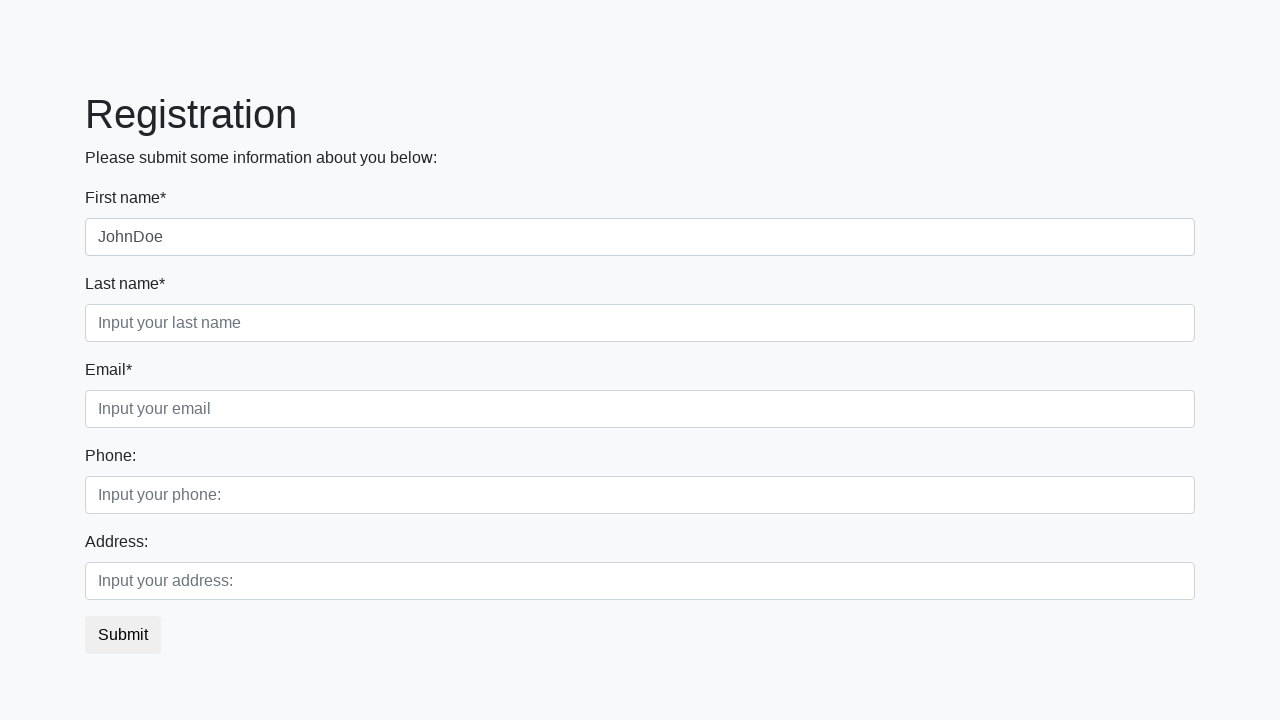

Filled second name field with 'Smith' on input.form-control.second
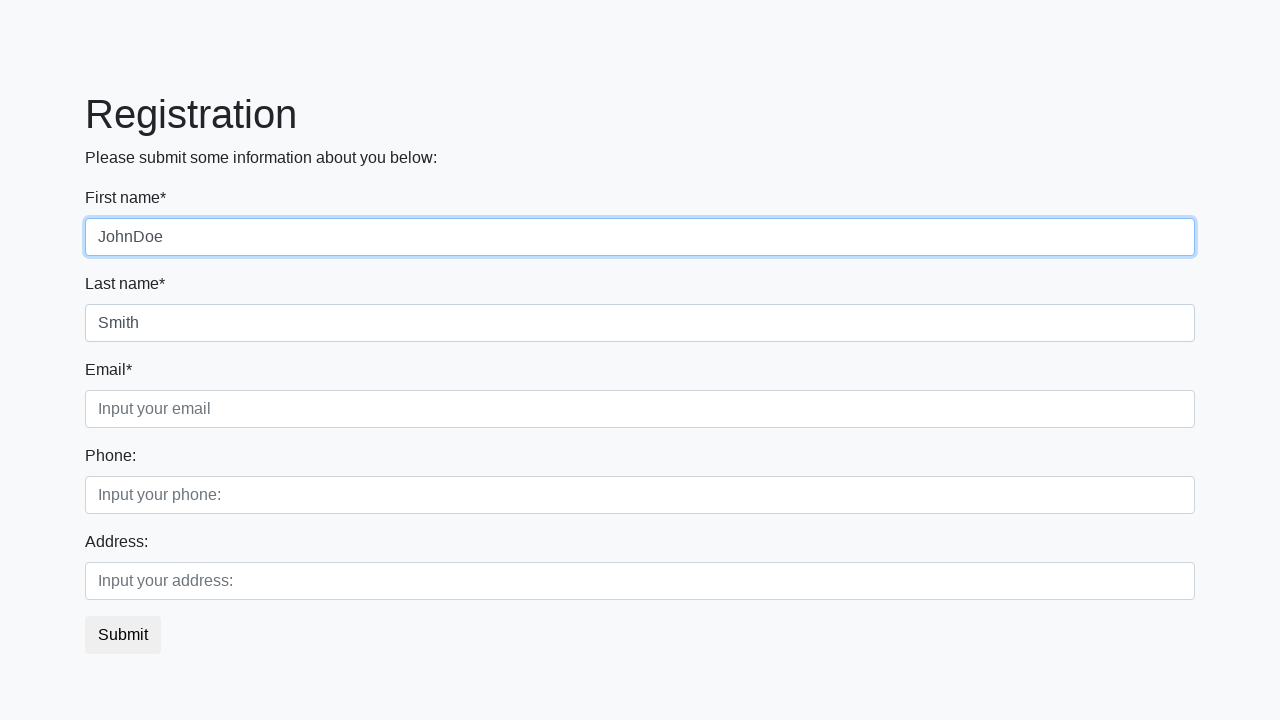

Filled email field with 'johndoe.smith@example.com' on input.form-control.third
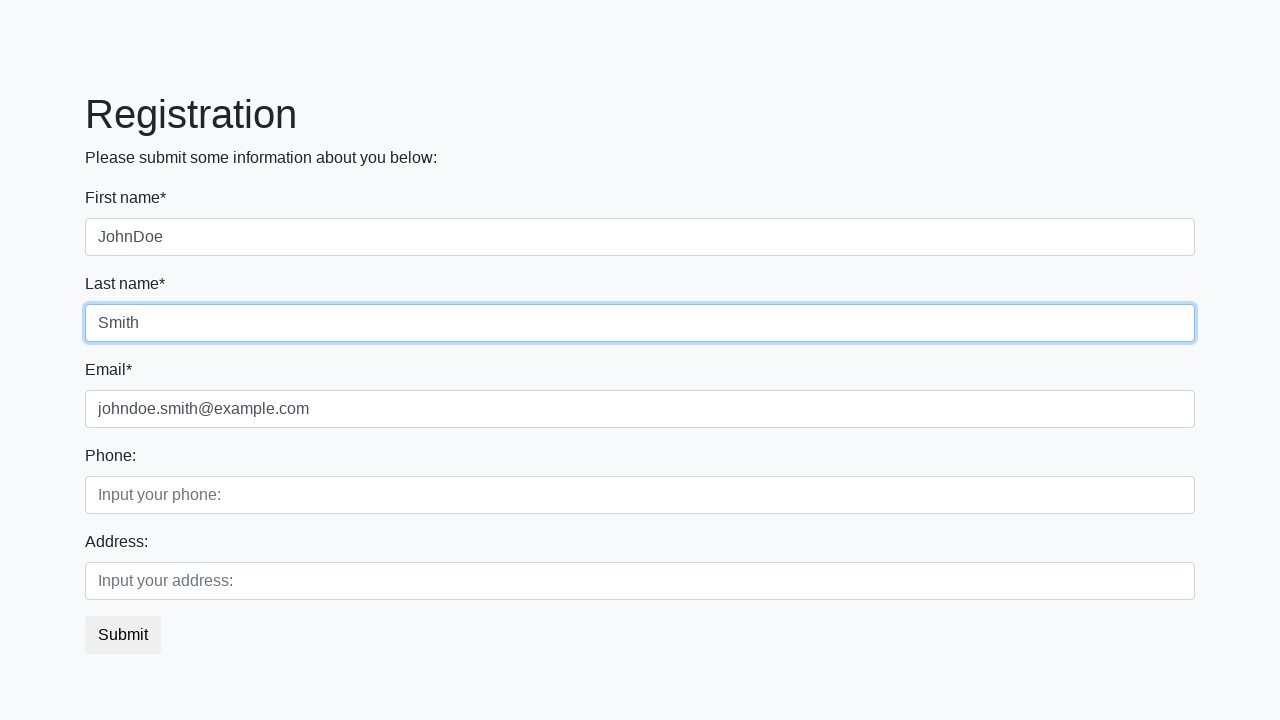

Clicked submit button to register at (123, 635) on button.btn.btn-default
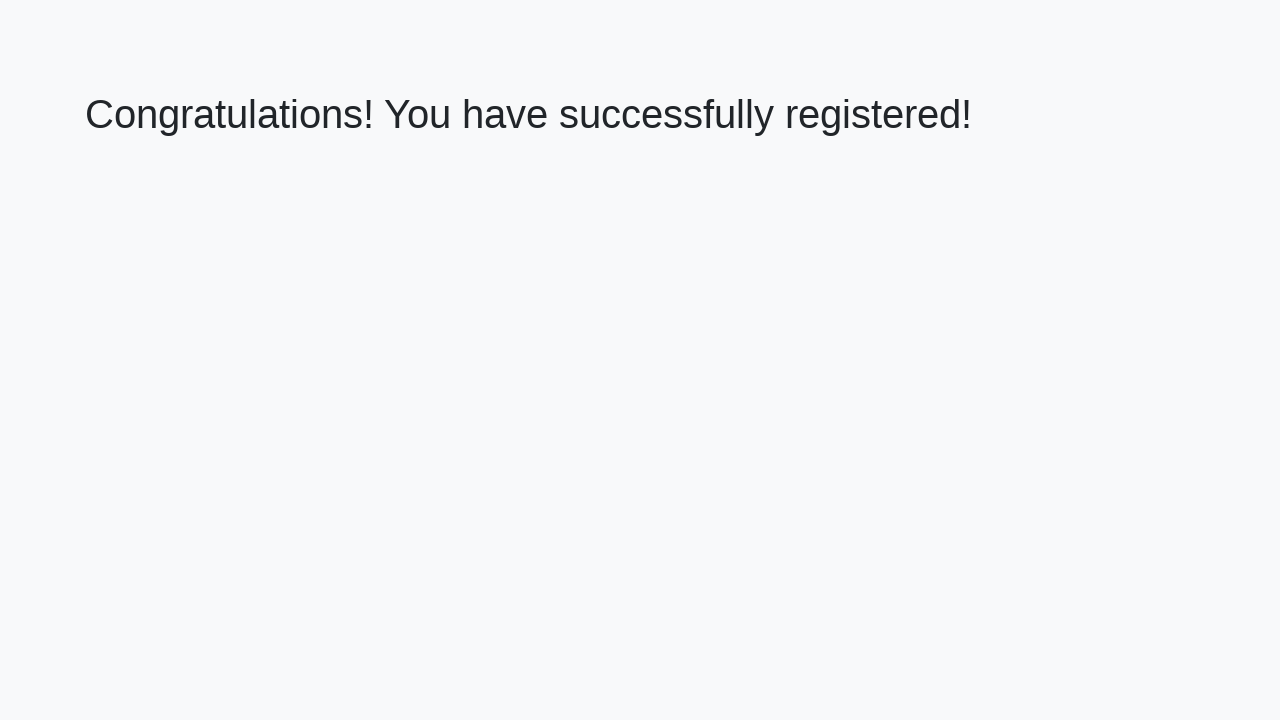

Registration confirmation message loaded
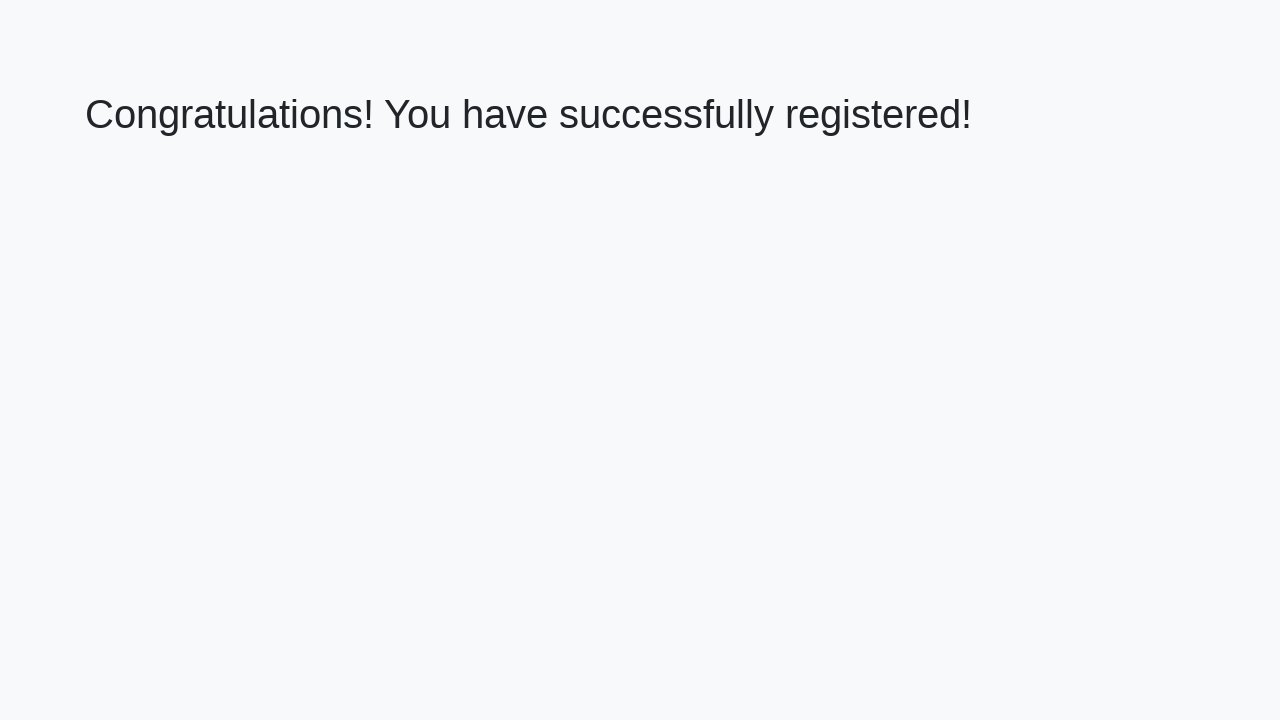

Retrieved confirmation message text
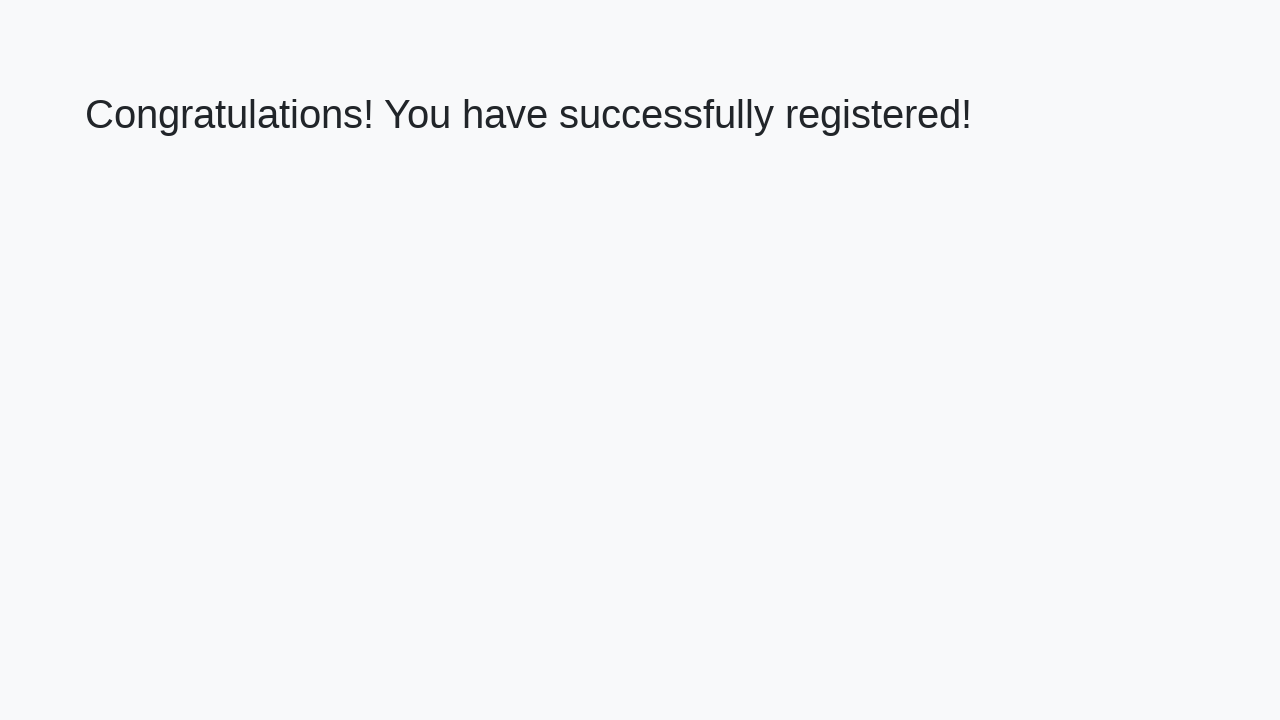

Verified successful registration message: 'Congratulations! You have successfully registered!'
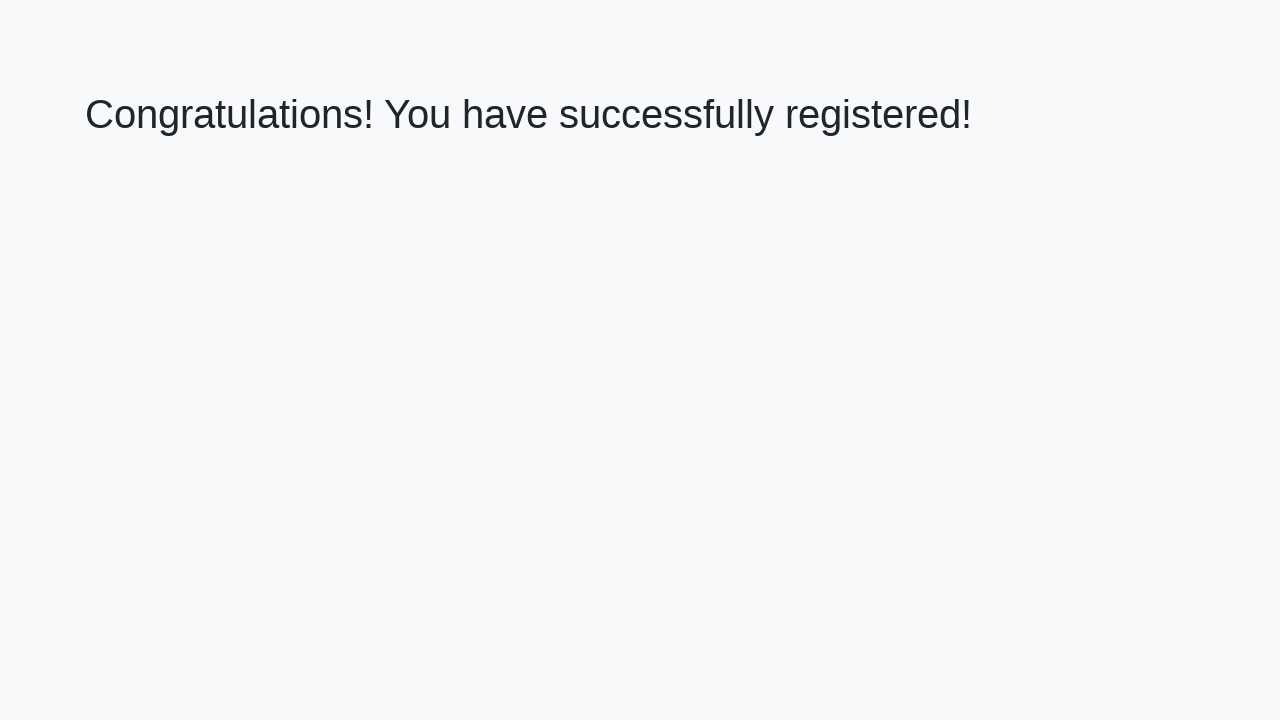

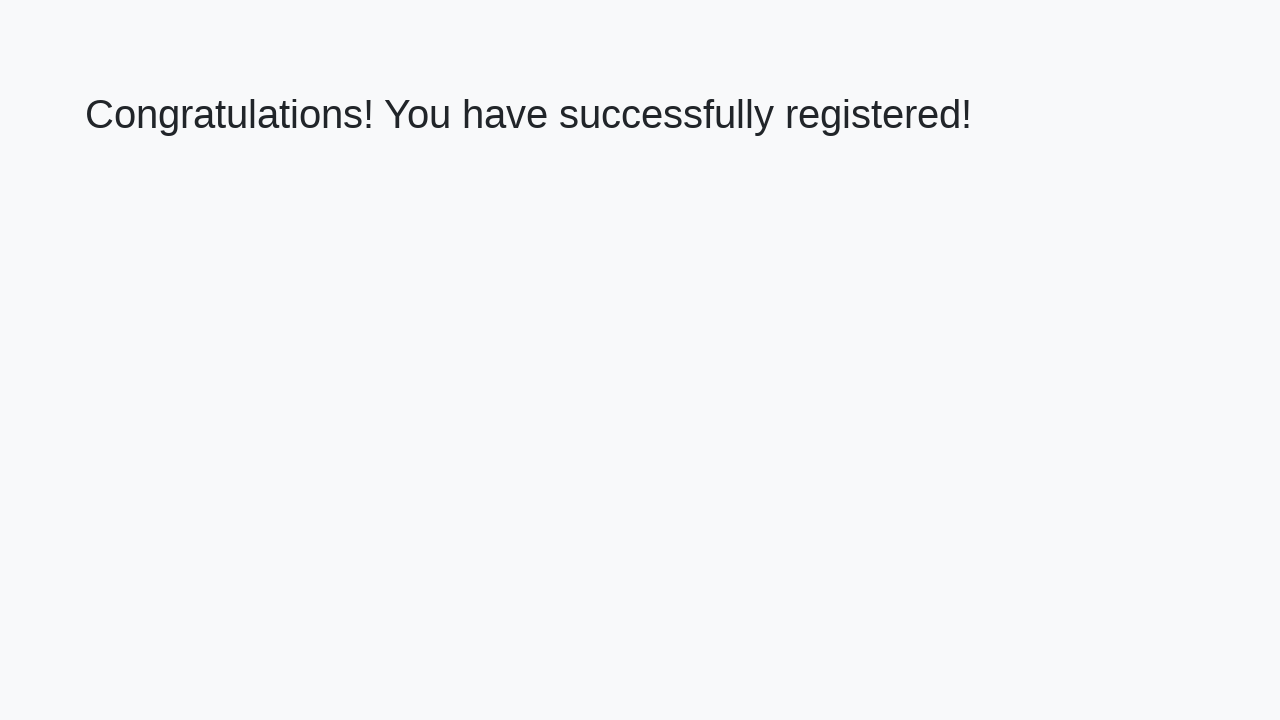